Tests dropdown functionality on the Heroku test app by navigating to the dropdown page, verifying the available options, and selecting different options from the dropdown menu.

Starting URL: https://the-internet.herokuapp.com/

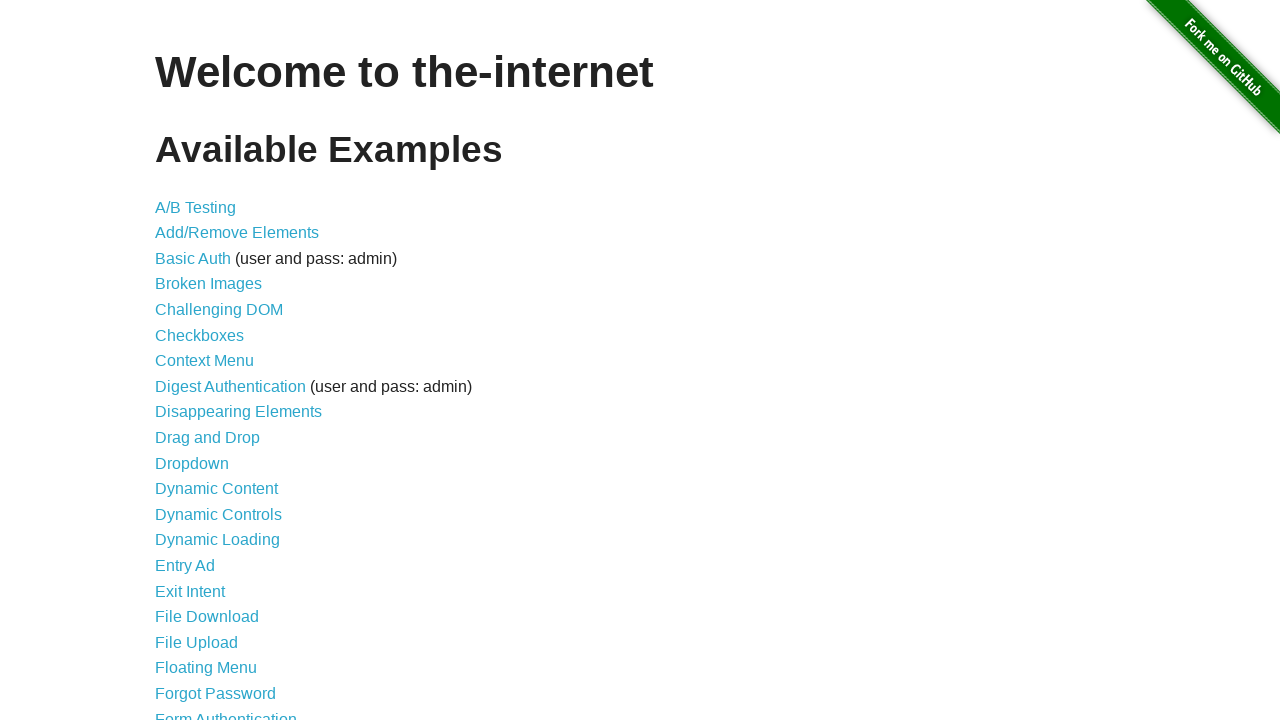

Clicked on Dropdown link to navigate to dropdown page at (192, 463) on text=Dropdown
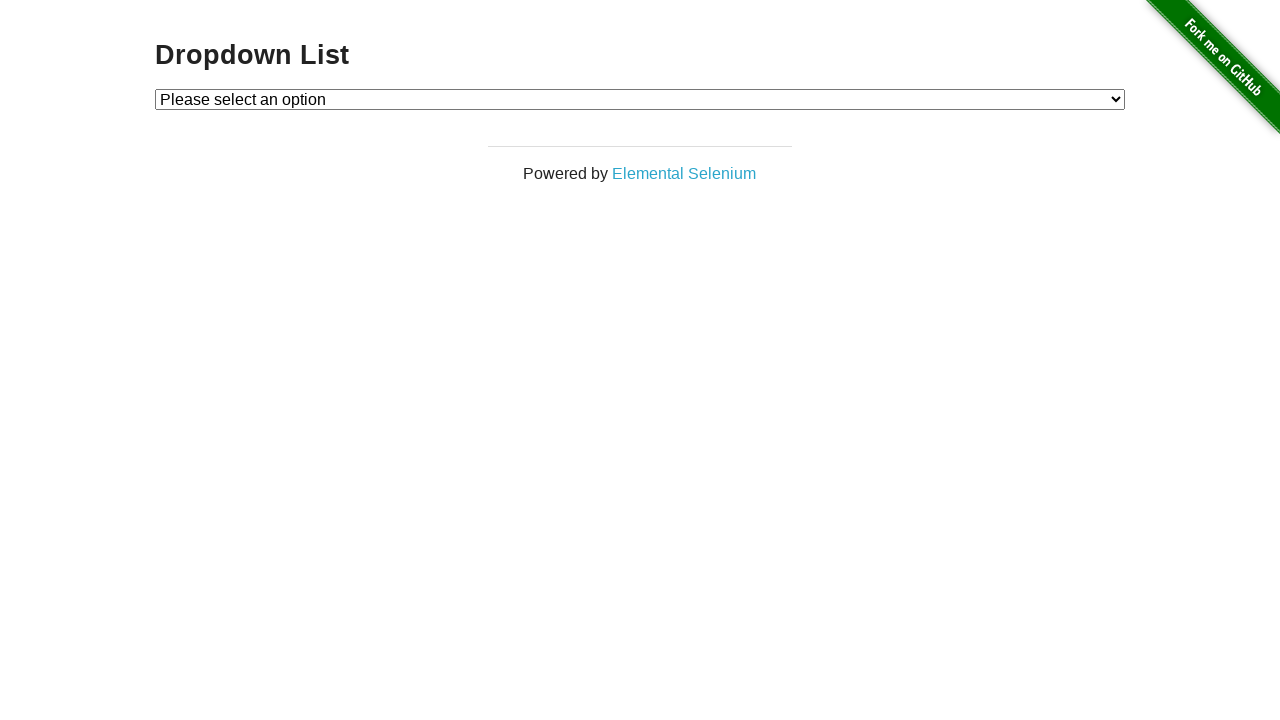

Dropdown menu loaded and is visible
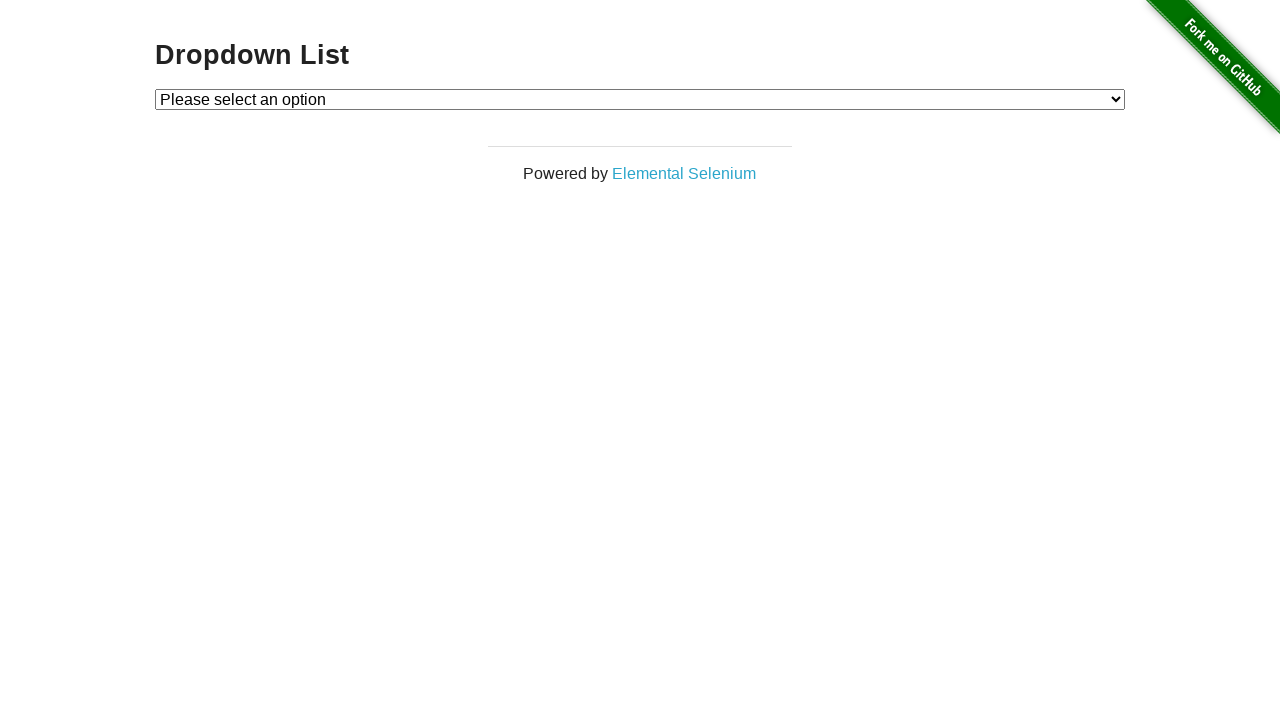

Selected Option 1 from dropdown menu on #dropdown
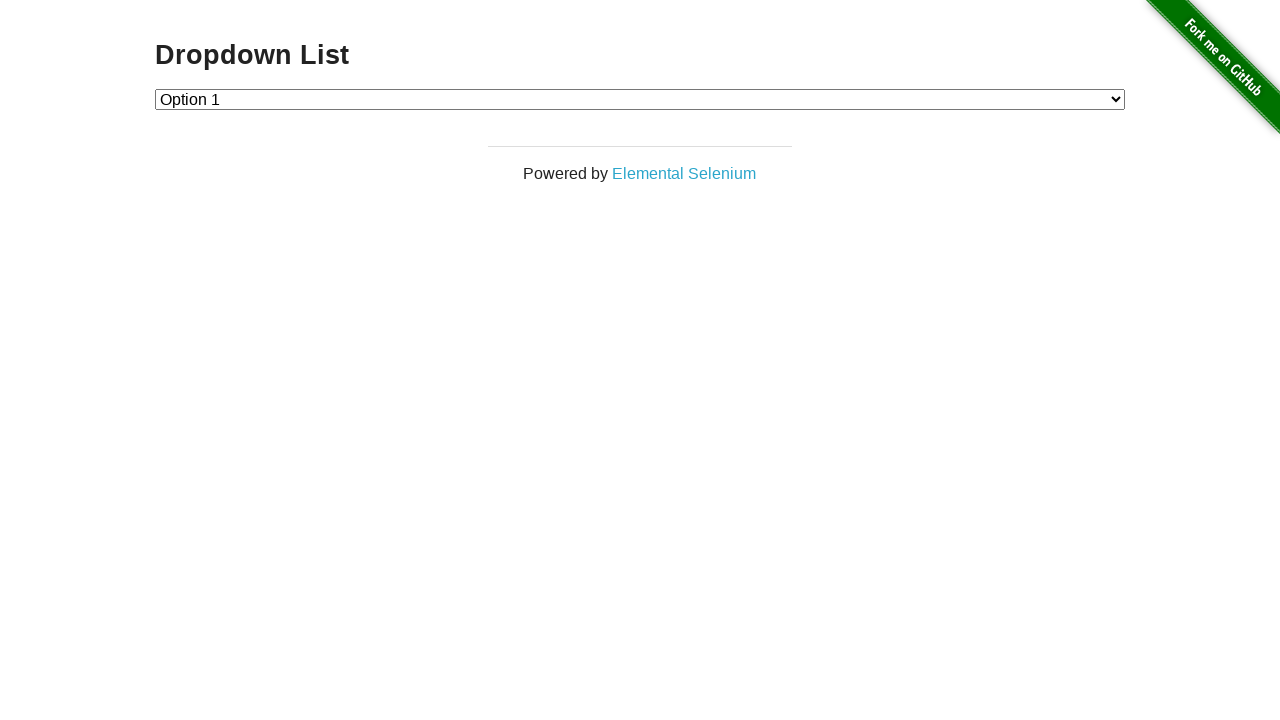

Retrieved selected dropdown value
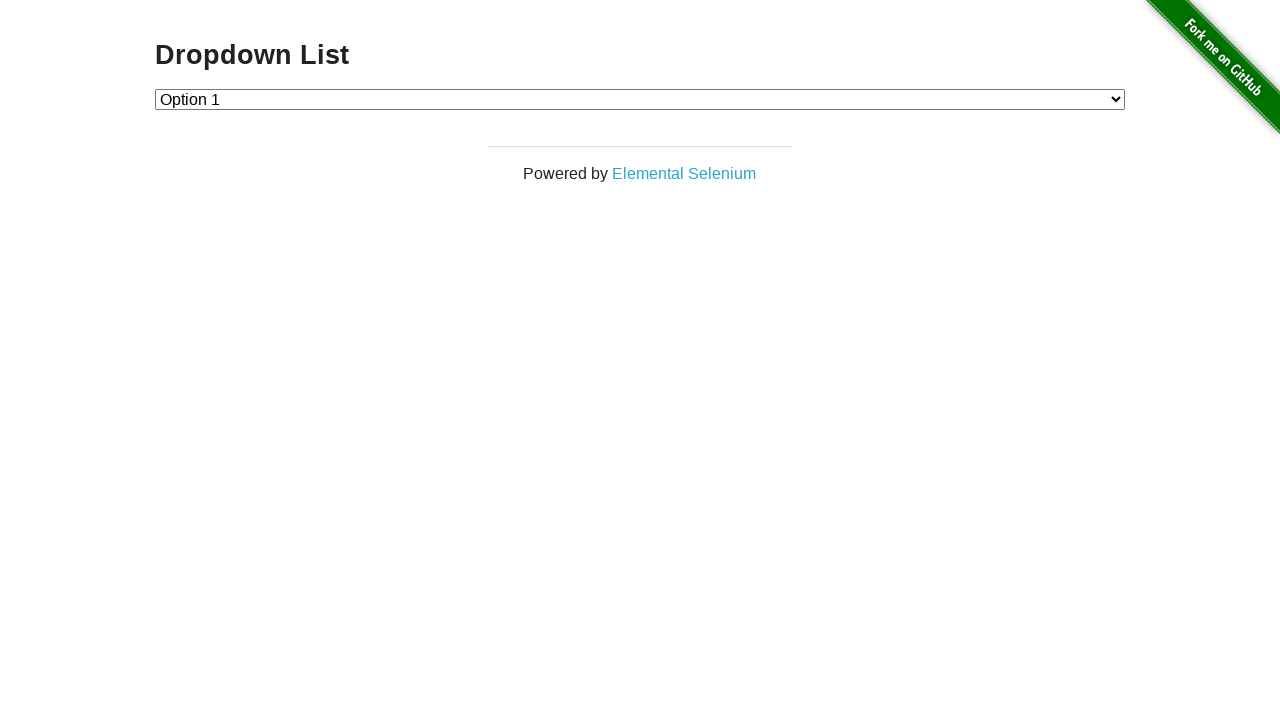

Verified that Option 1 is selected (value: 1)
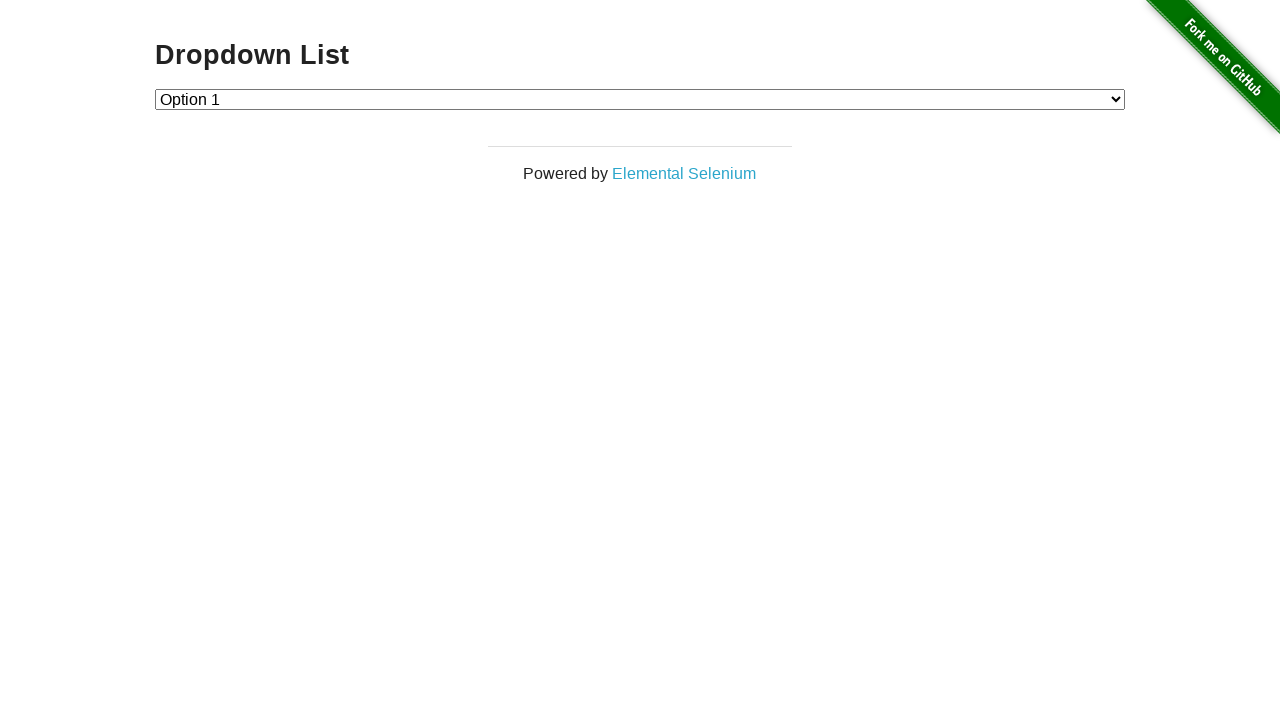

Selected Option 2 from dropdown menu on #dropdown
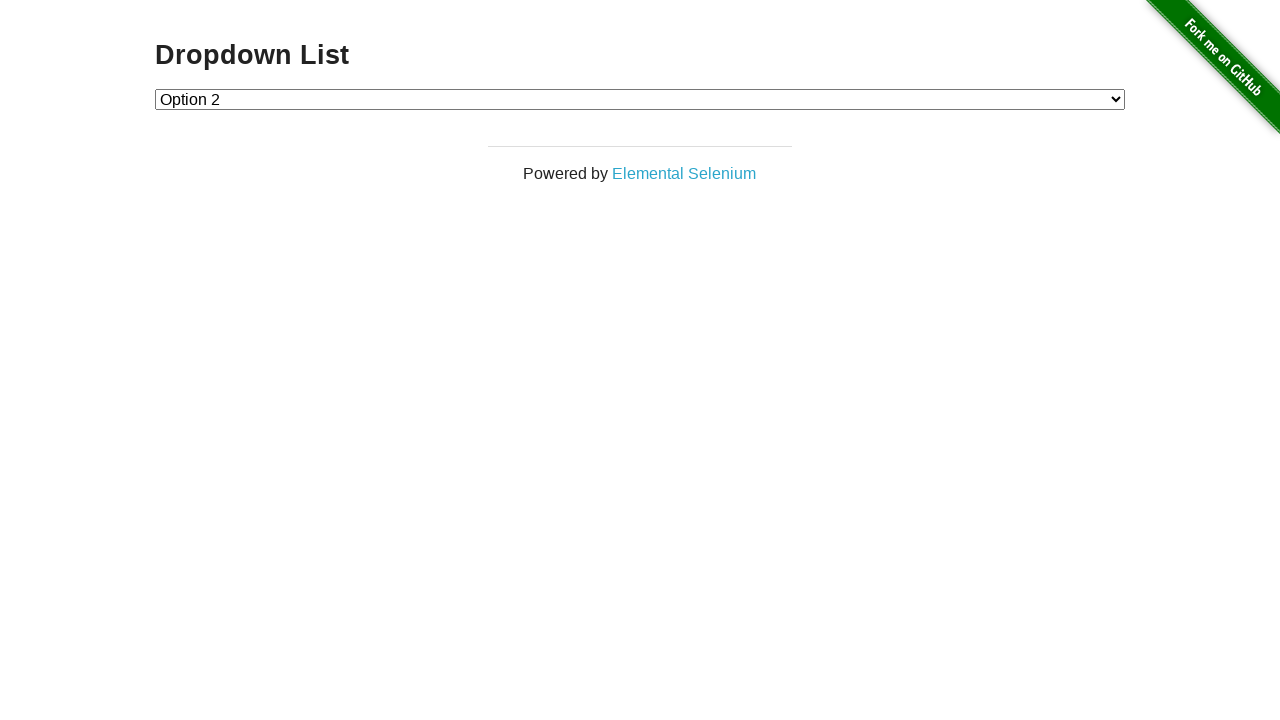

Retrieved selected dropdown value
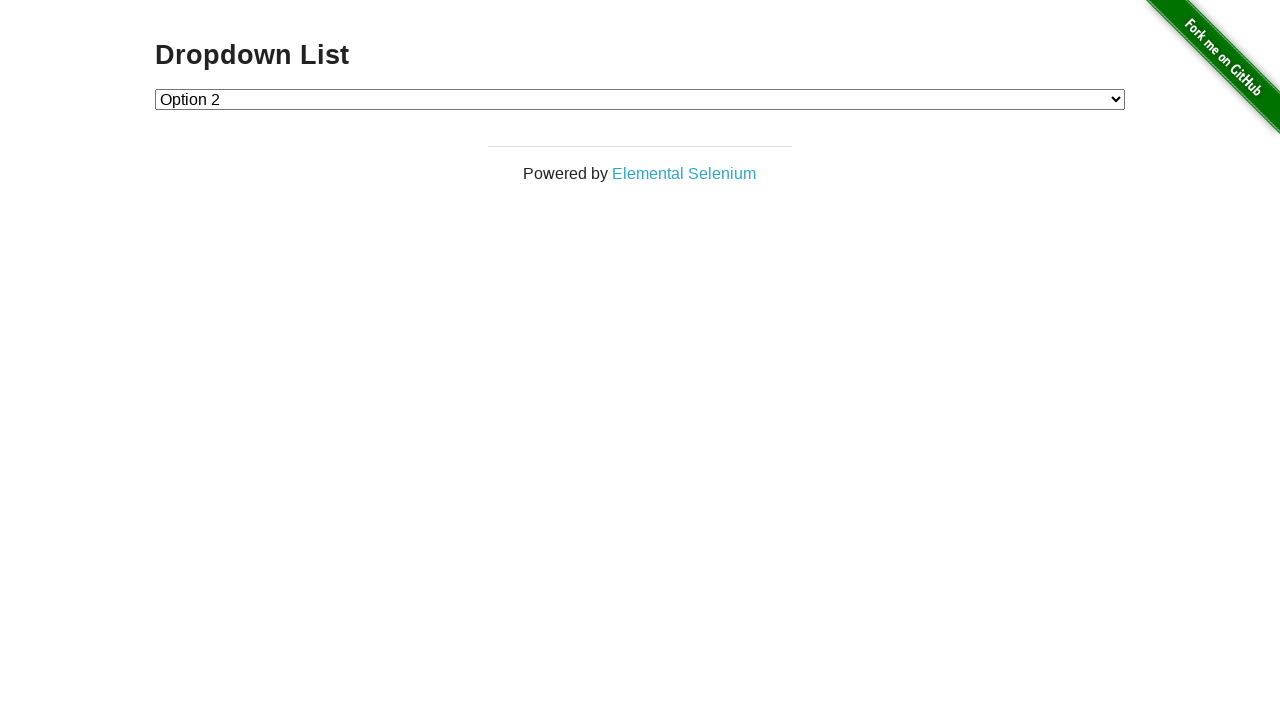

Verified that Option 2 is selected (value: 2)
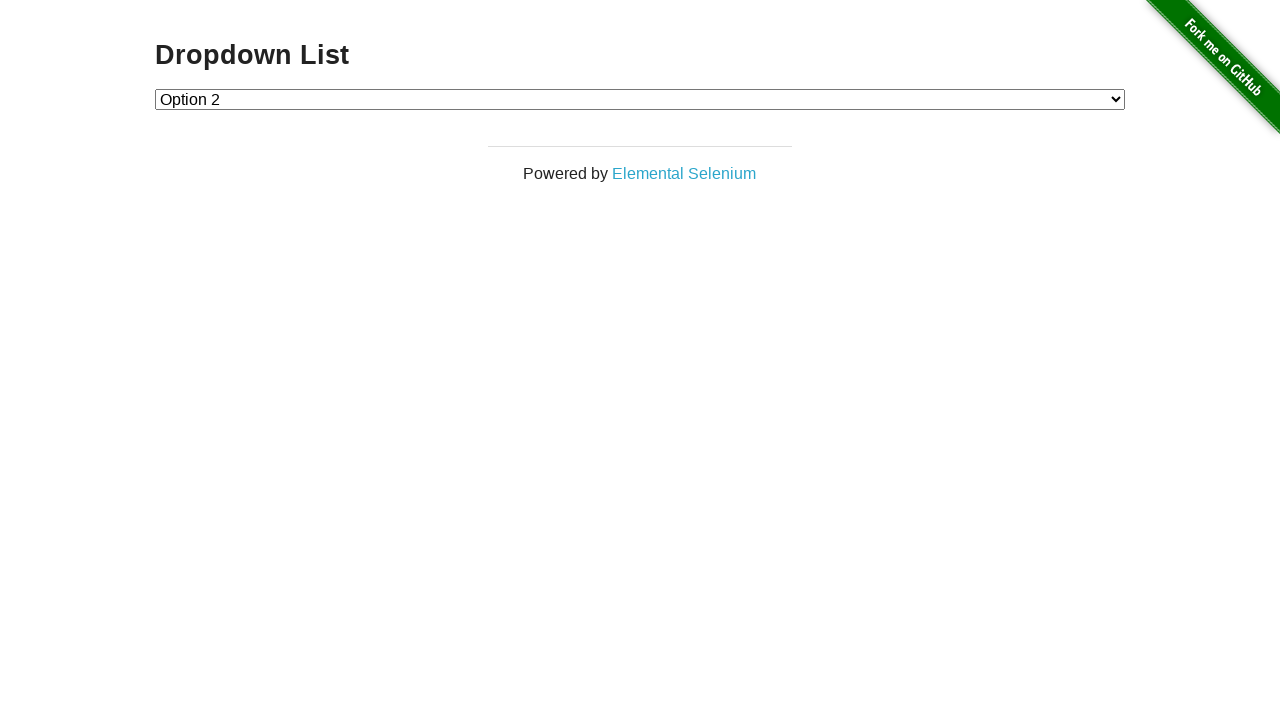

Navigated back to the main page
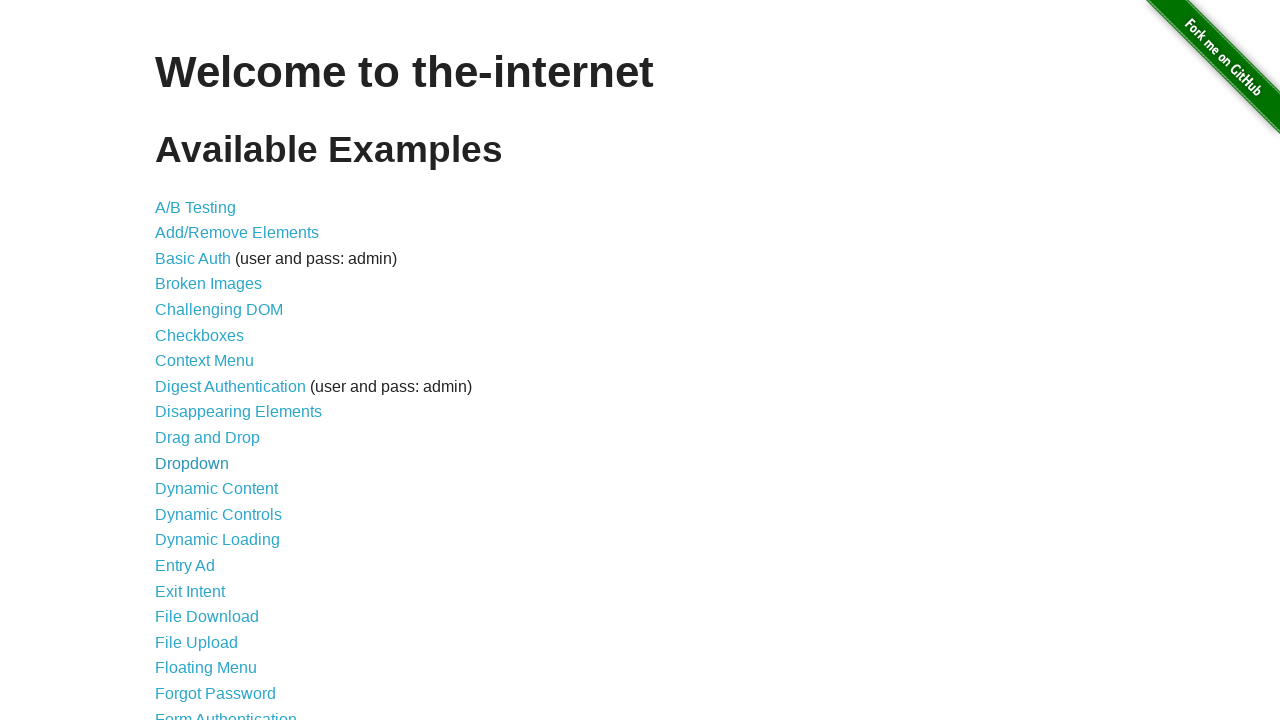

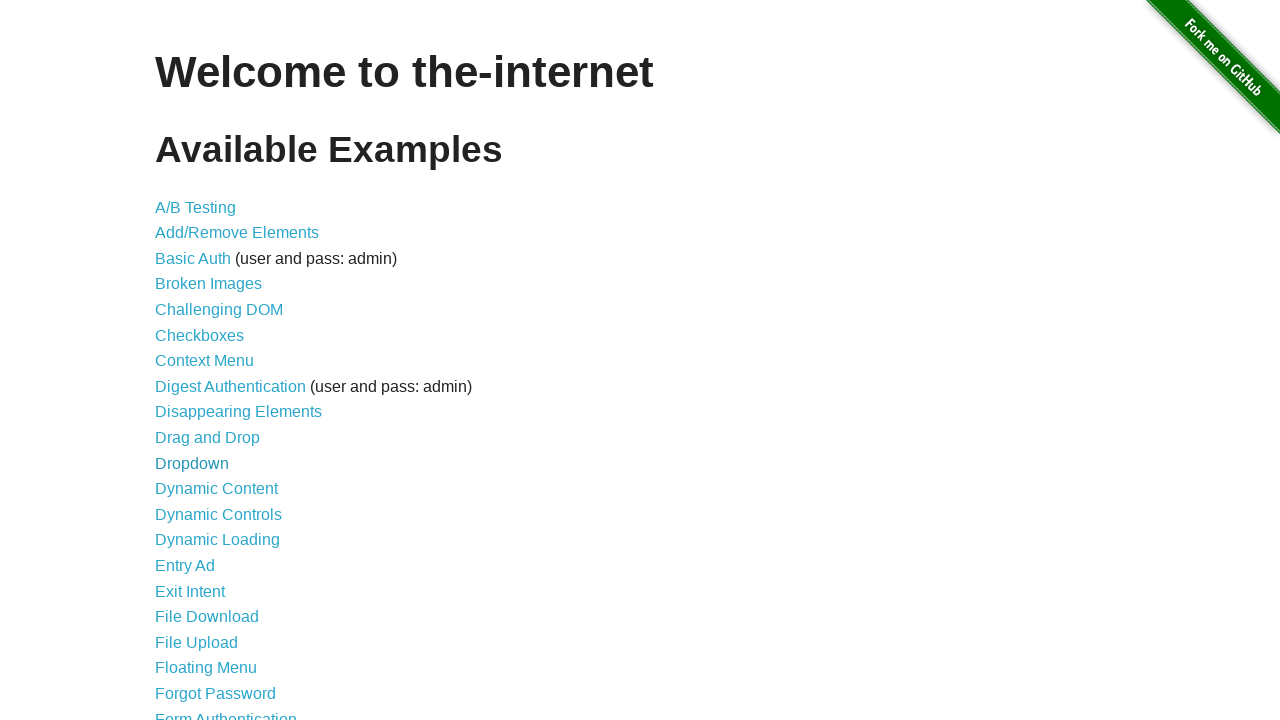